Tests dropdown selection using Playwright's built-in select_option method to choose "Option 1" by visible text

Starting URL: https://the-internet.herokuapp.com/dropdown

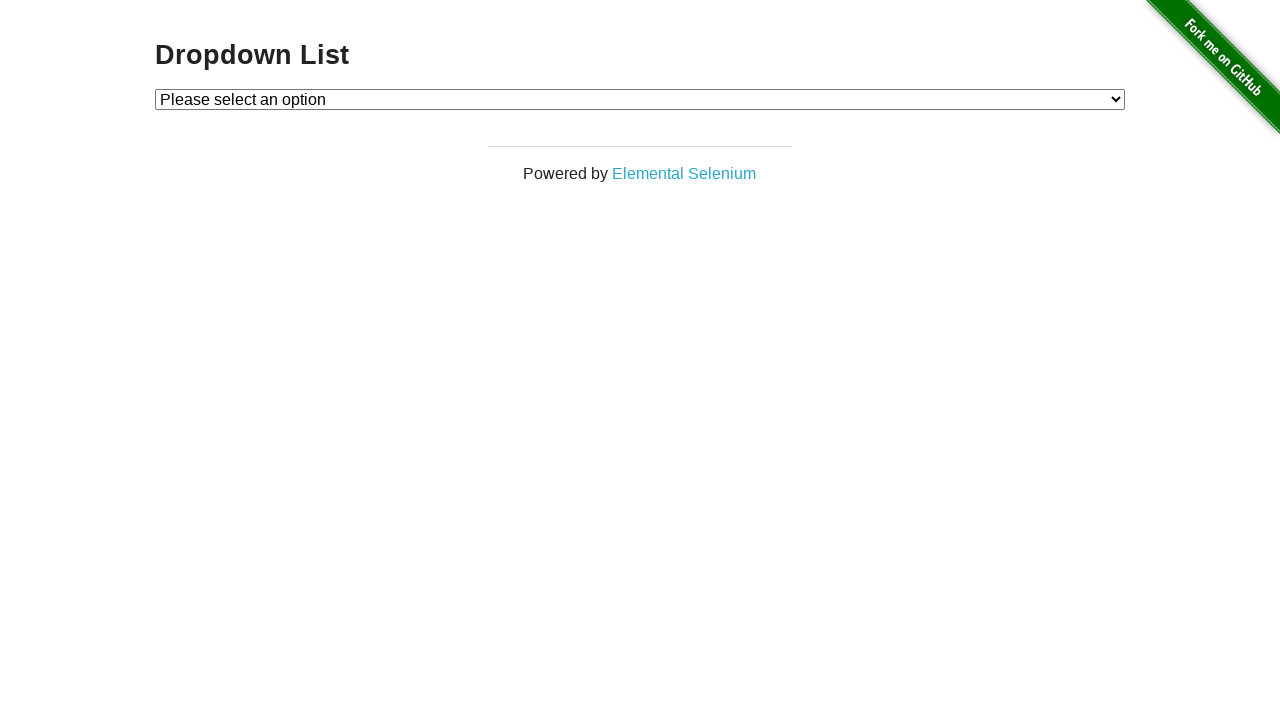

Waited for dropdown element to be present
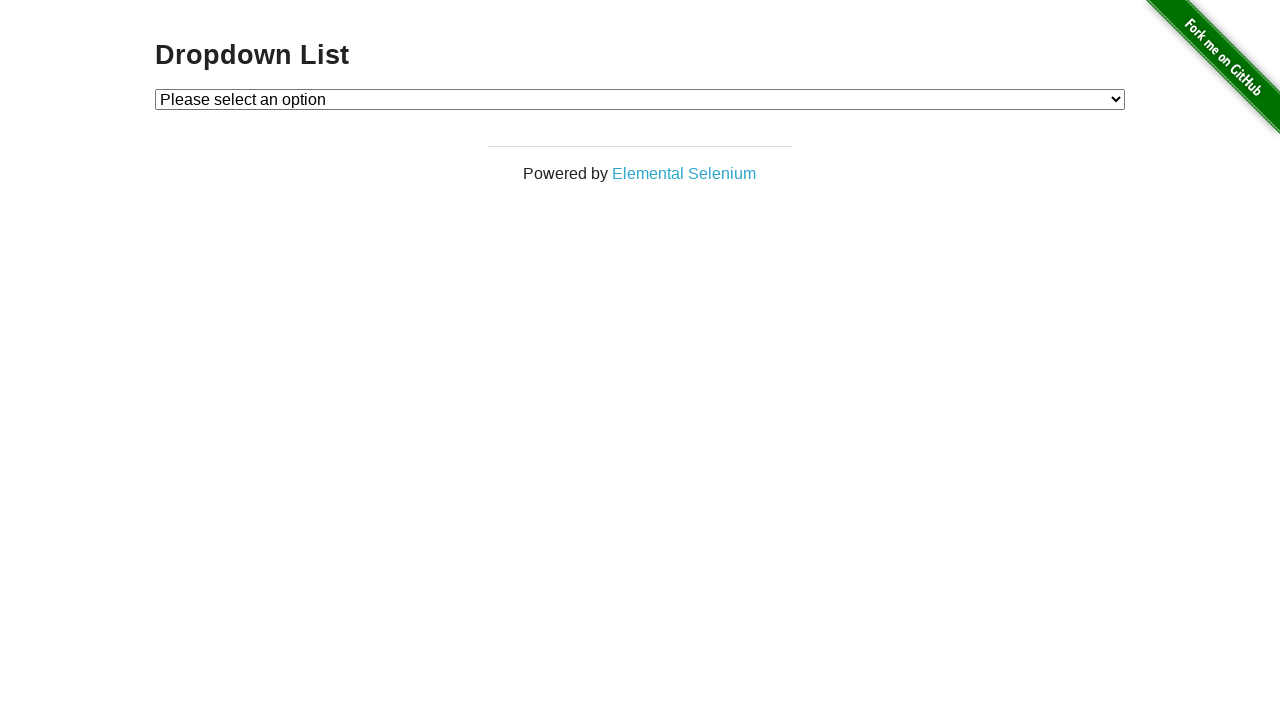

Selected 'Option 1' from dropdown using select_option method on #dropdown
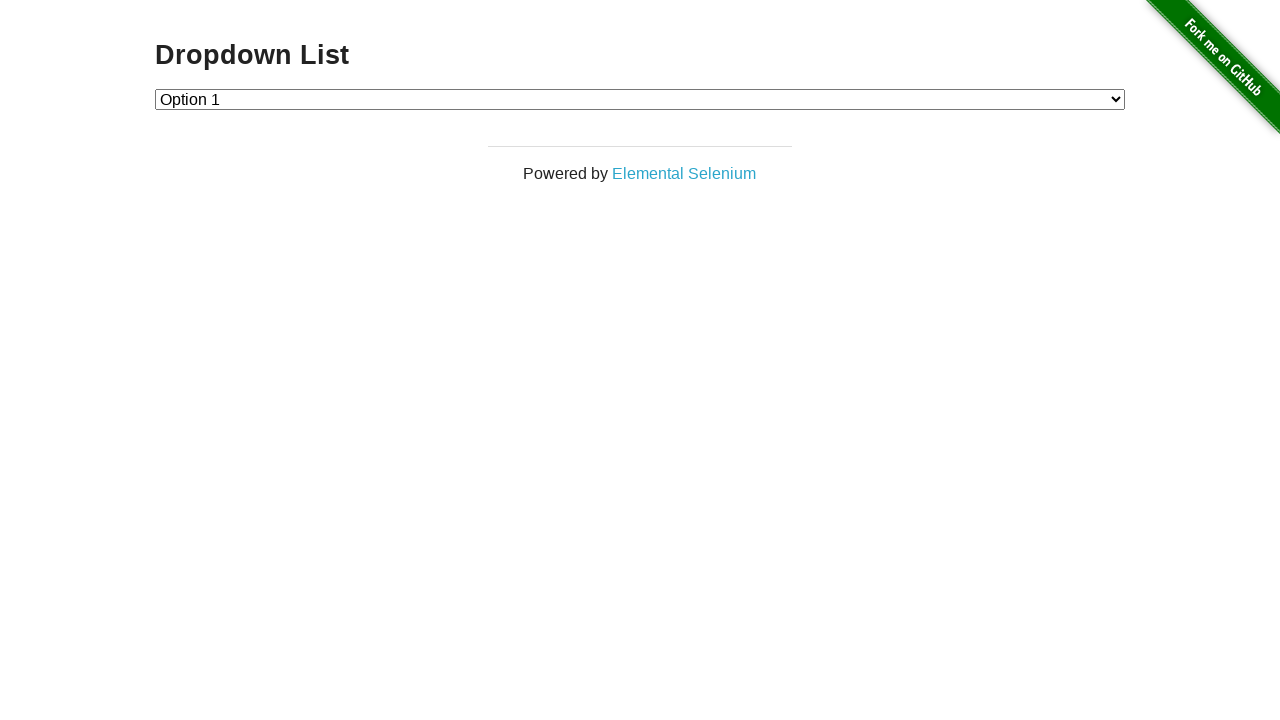

Retrieved the selected dropdown value
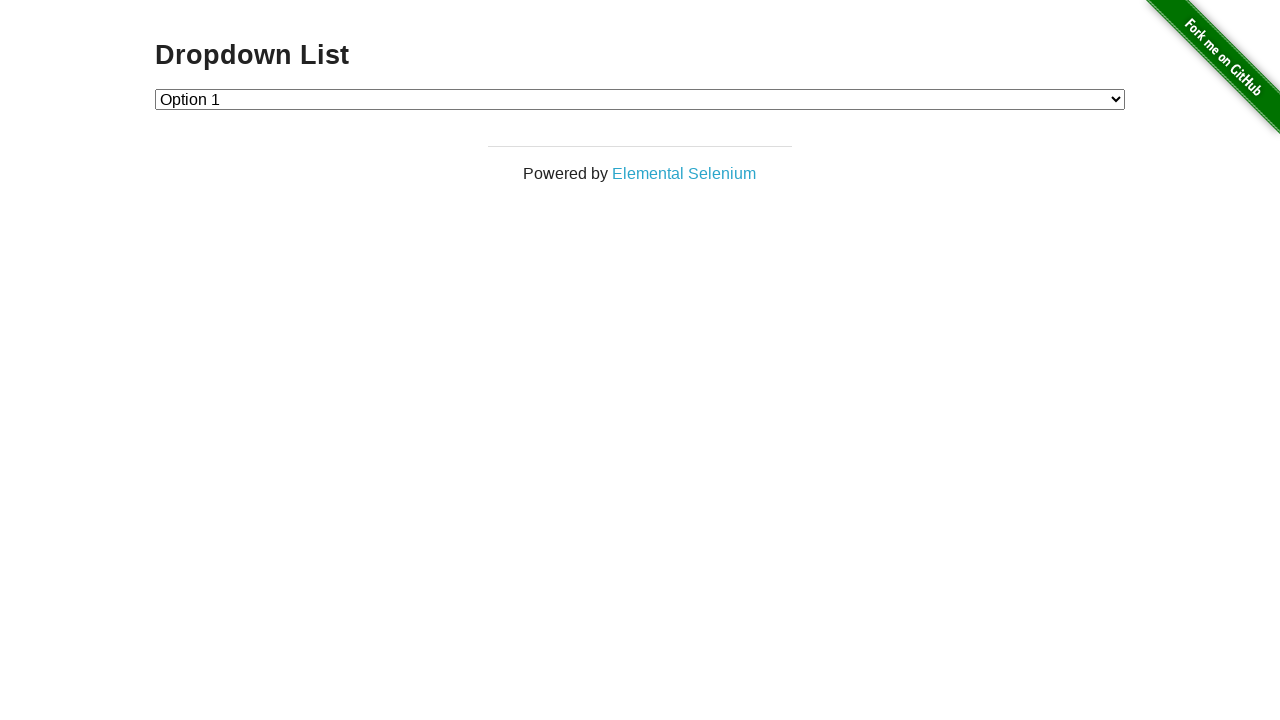

Verified that the selected value equals '1' (Option 1)
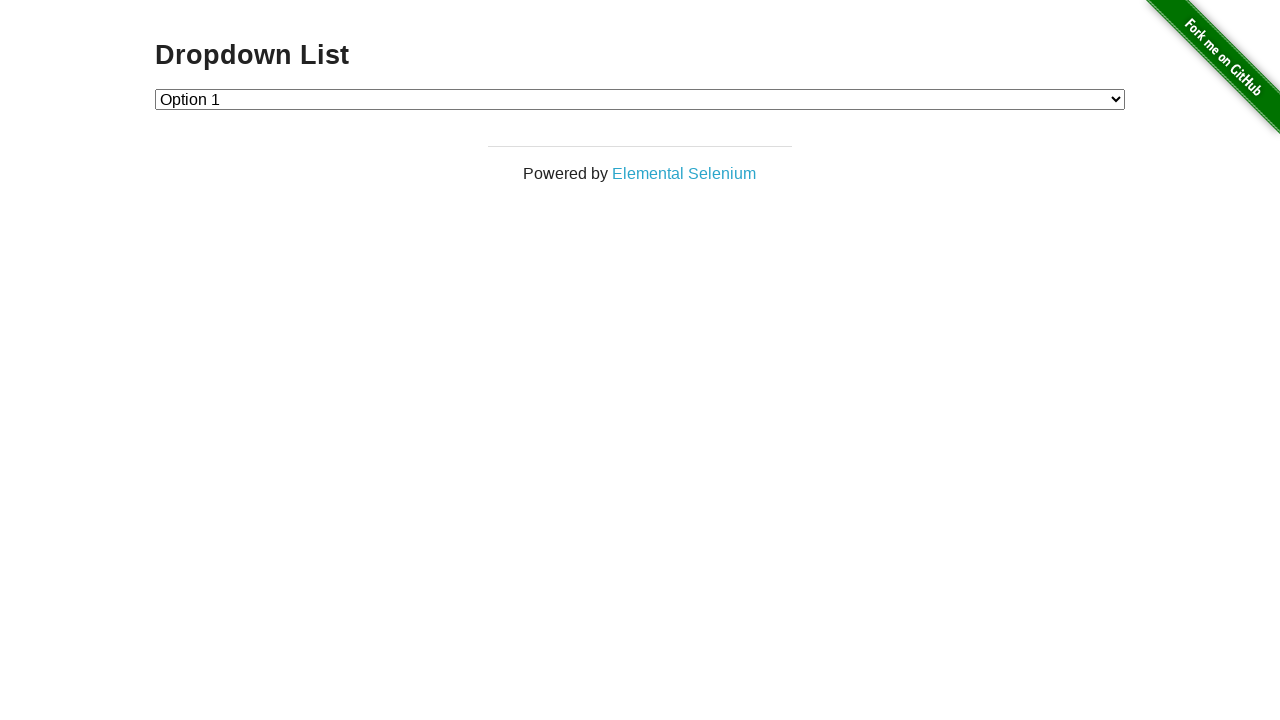

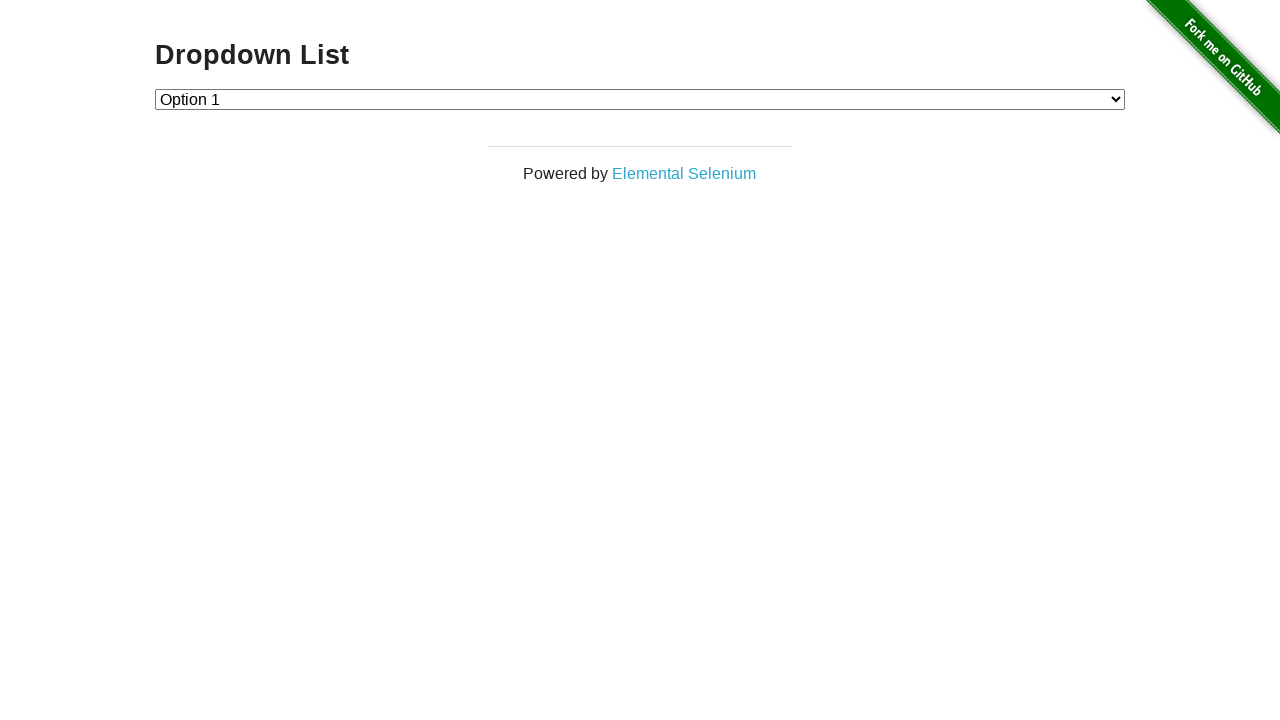